Navigates to a Twitter live follower counter page on livecounts.io and verifies that the user stats (followers, tweets, following) are displayed correctly.

Starting URL: https://livecounts.io/twitter-live-follower-counter/elonmusk

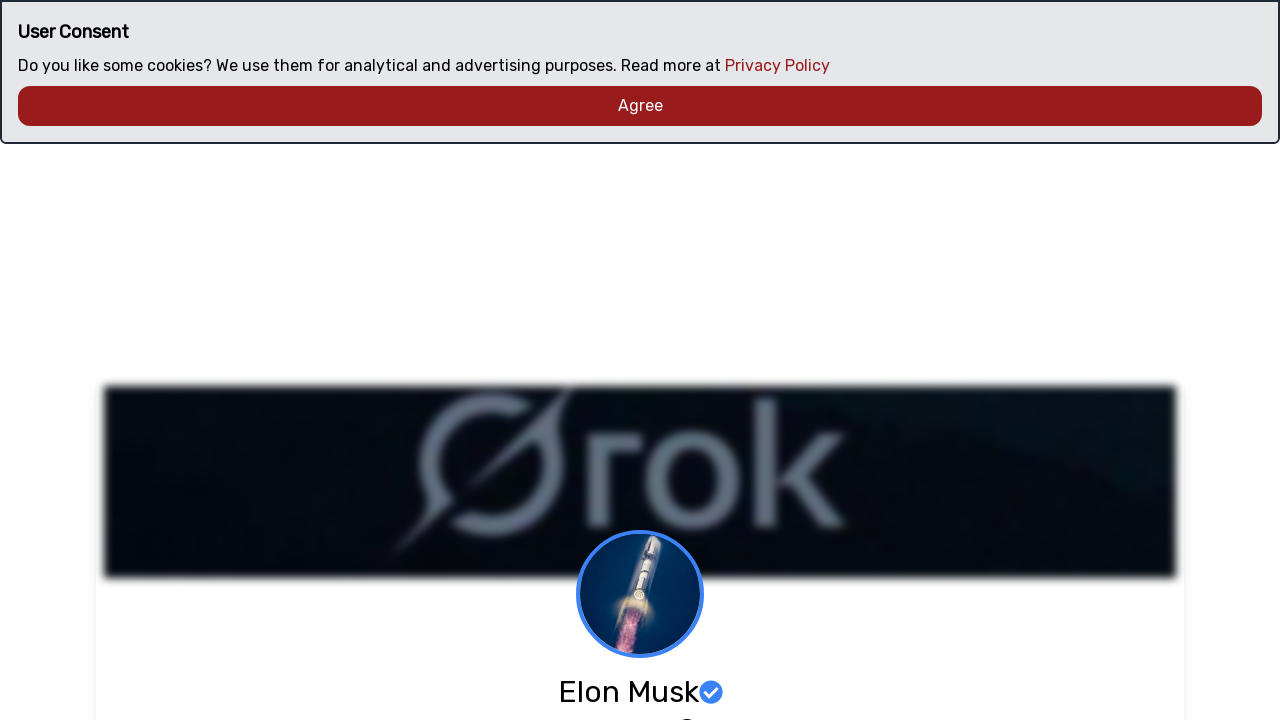

Scrolled down the page by 300 pixels to trigger lazy loading
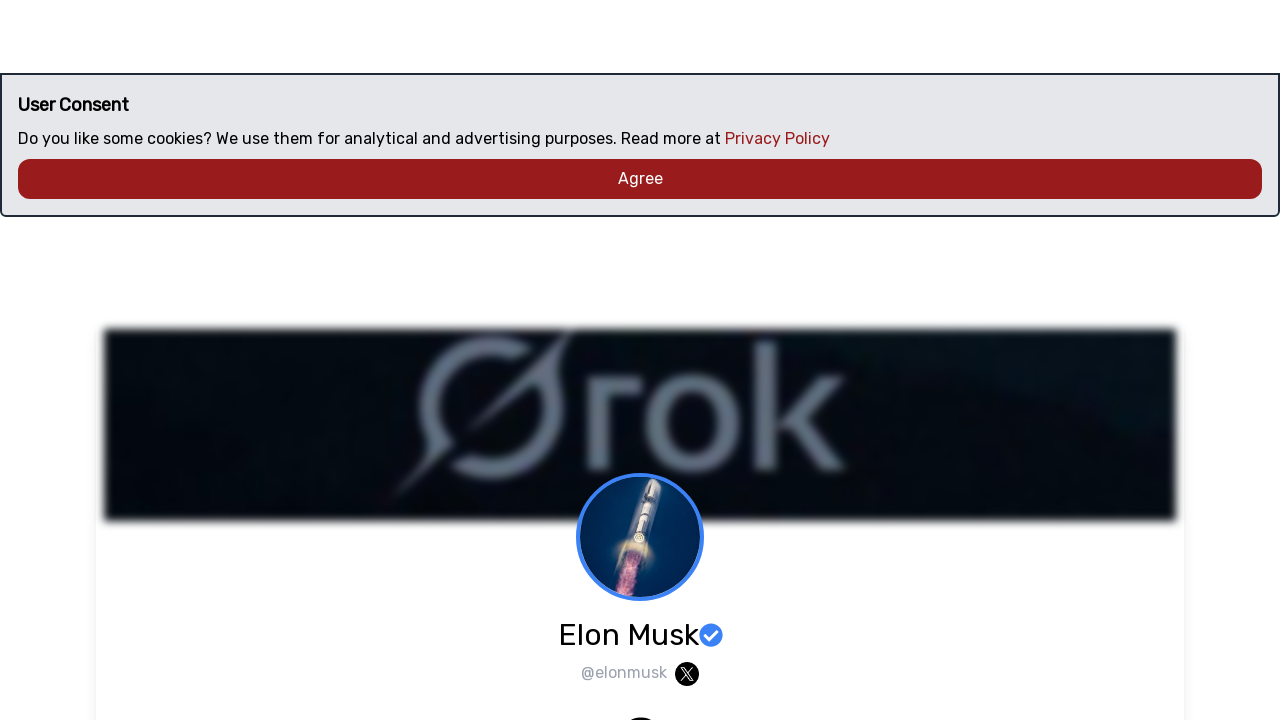

Username element (@elonmusk) became visible
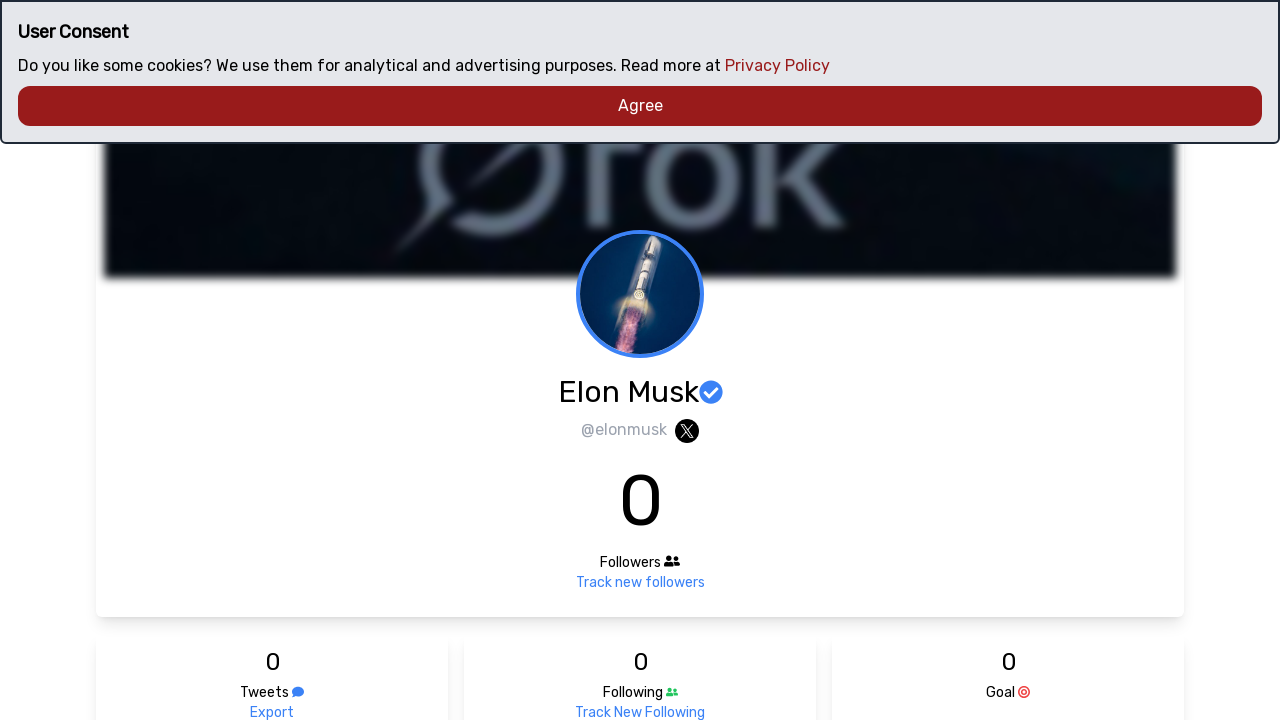

Main follower count odometer loaded
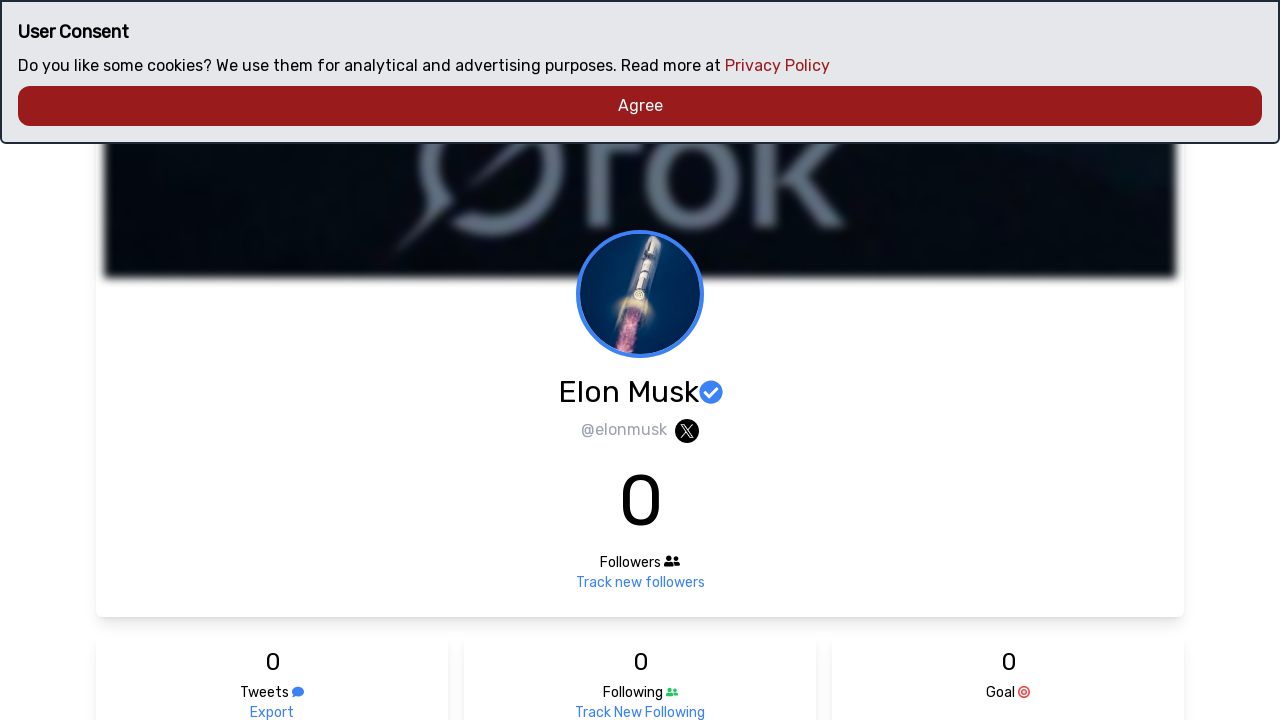

Stats grid cards (tweets, following, goal) loaded
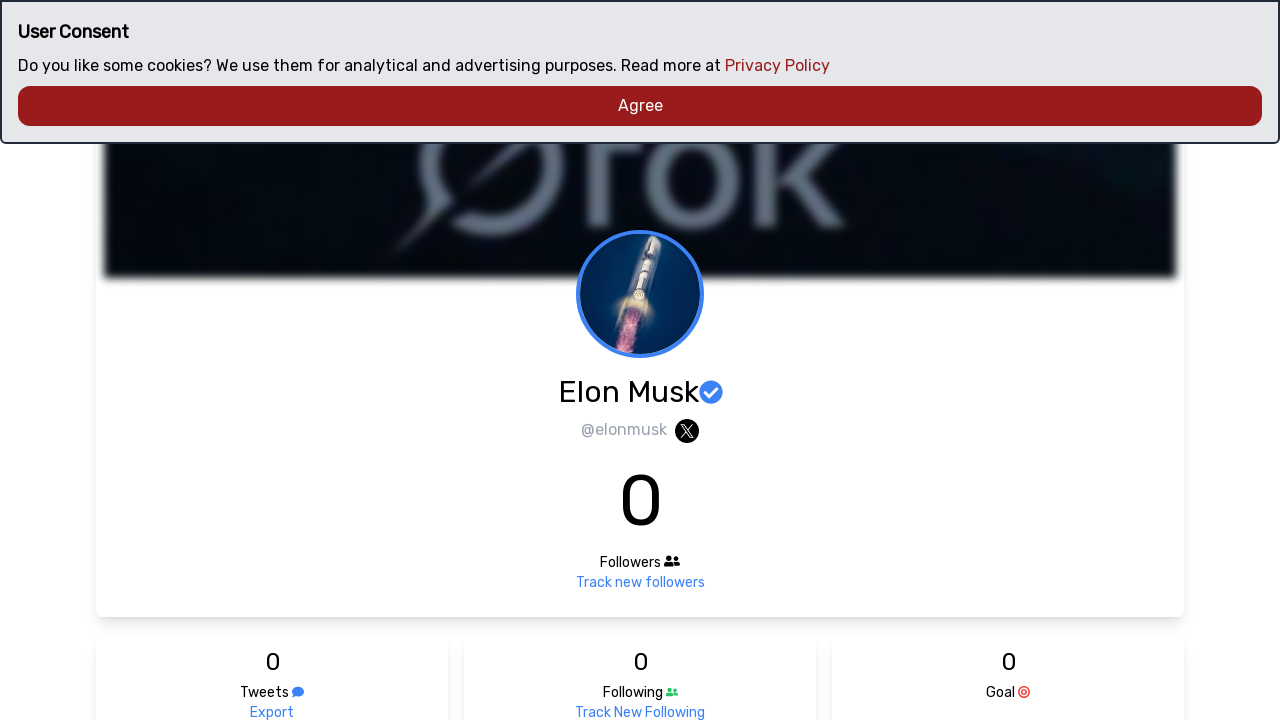

Odometer values are present and visible
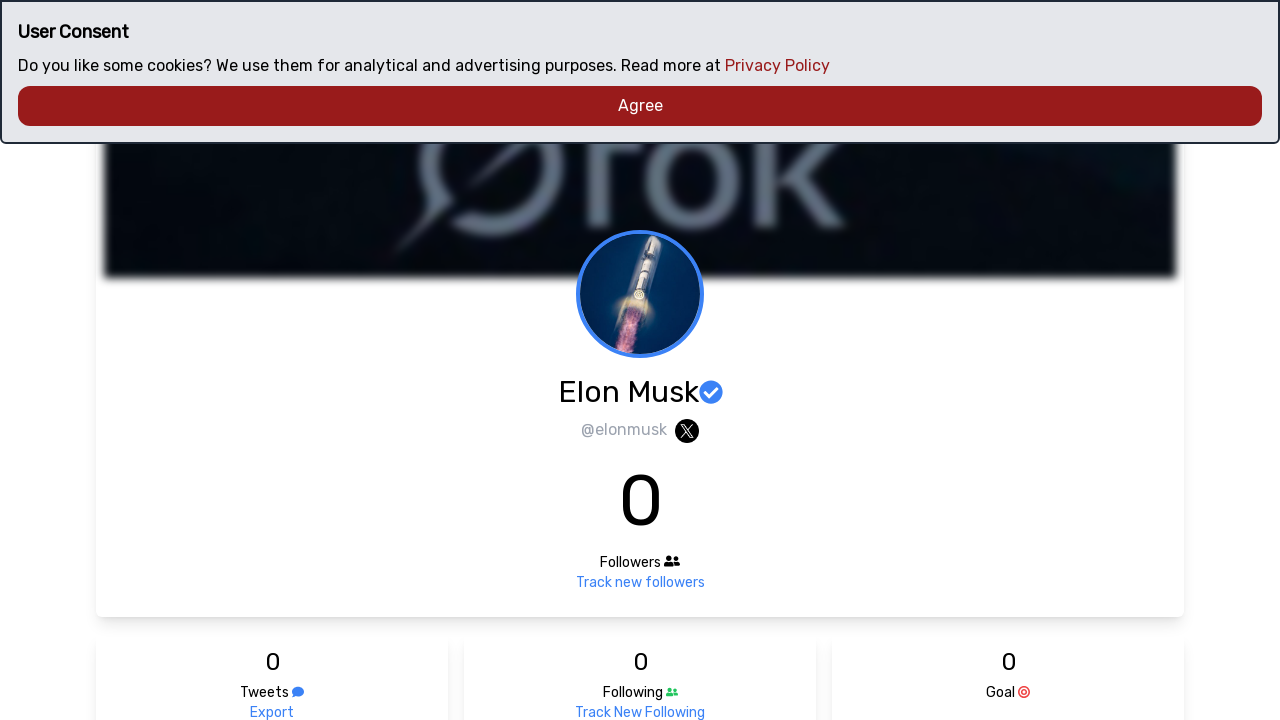

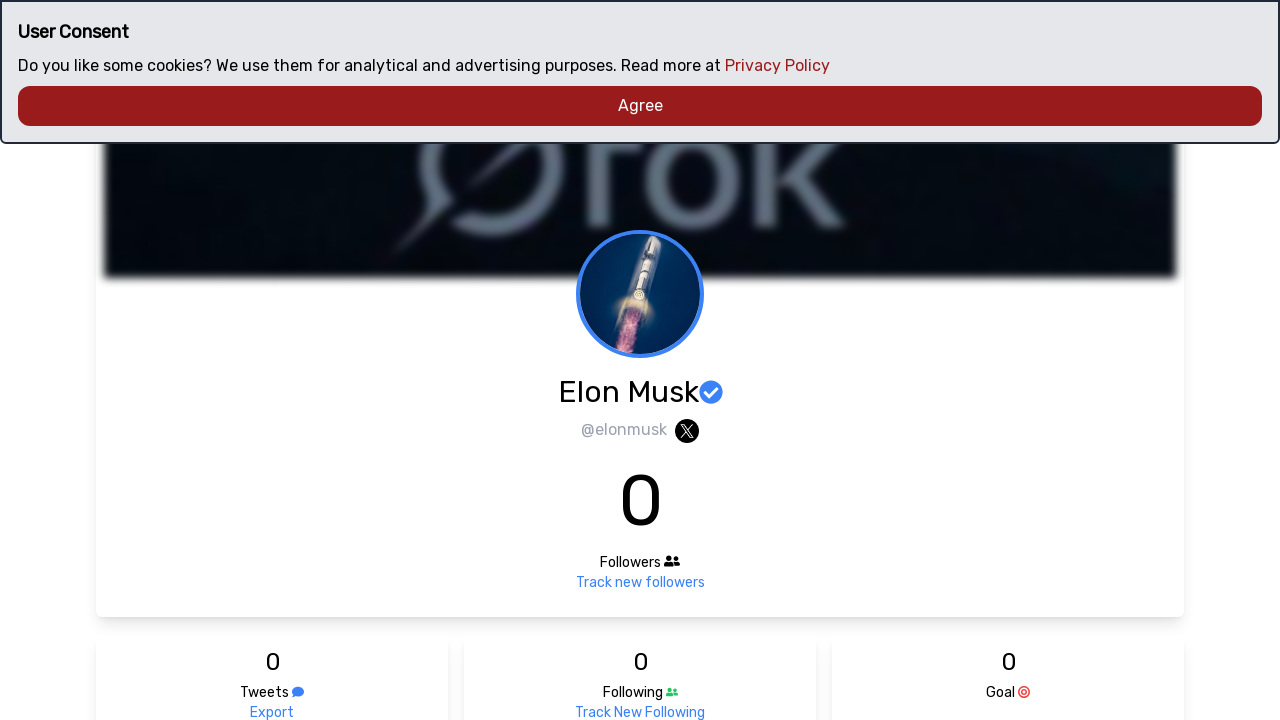